Tests explicit wait functionality by waiting for a price element to display "100", then clicking a book button, reading a value, calculating a mathematical result (log of absolute value of 12*sin(x)), filling in the answer field, and submitting the form.

Starting URL: http://suninjuly.github.io/explicit_wait2.html

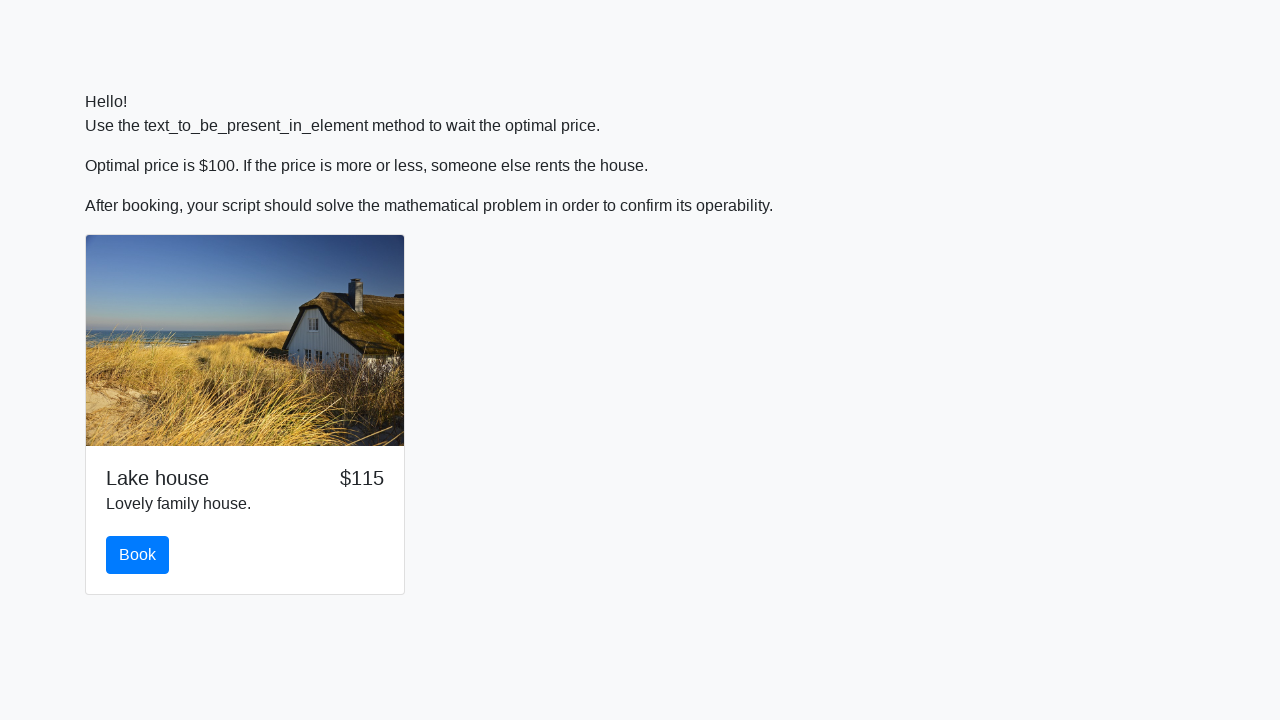

Waited for price element to display '100'
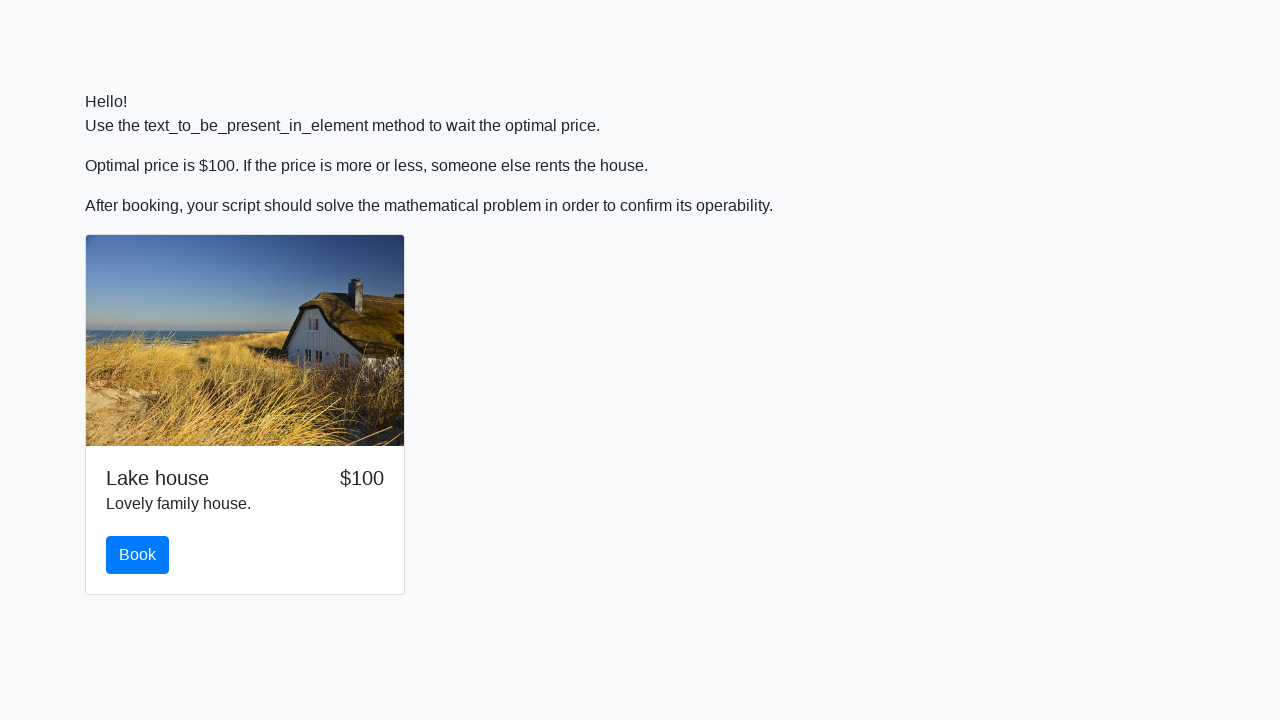

Clicked the book button at (138, 555) on #book
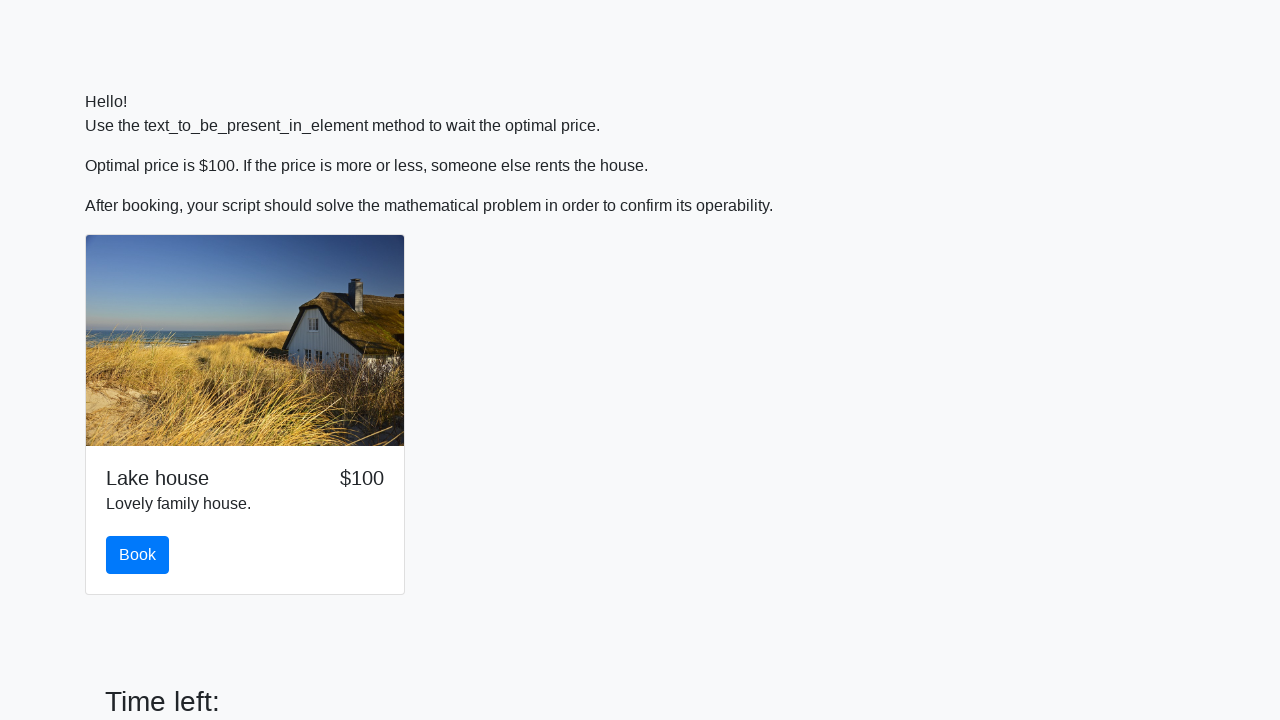

Scrolled down 150 pixels to view form elements
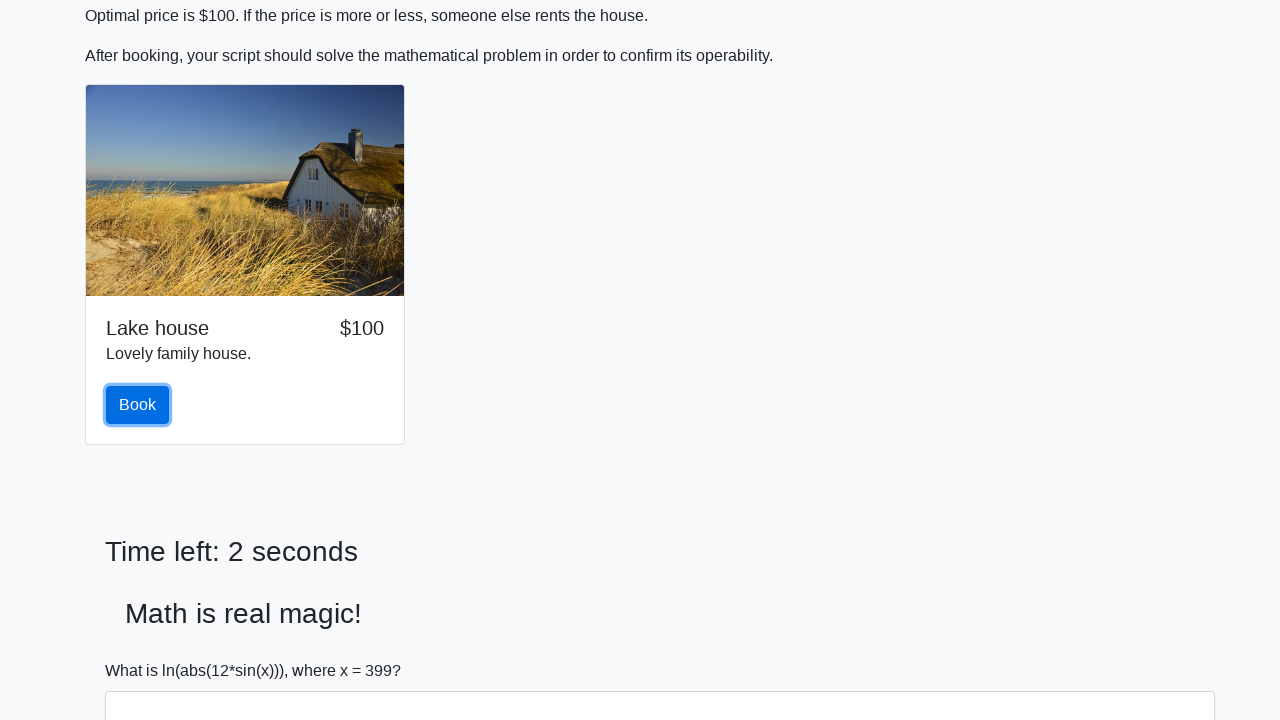

Retrieved value from input_value element: 399
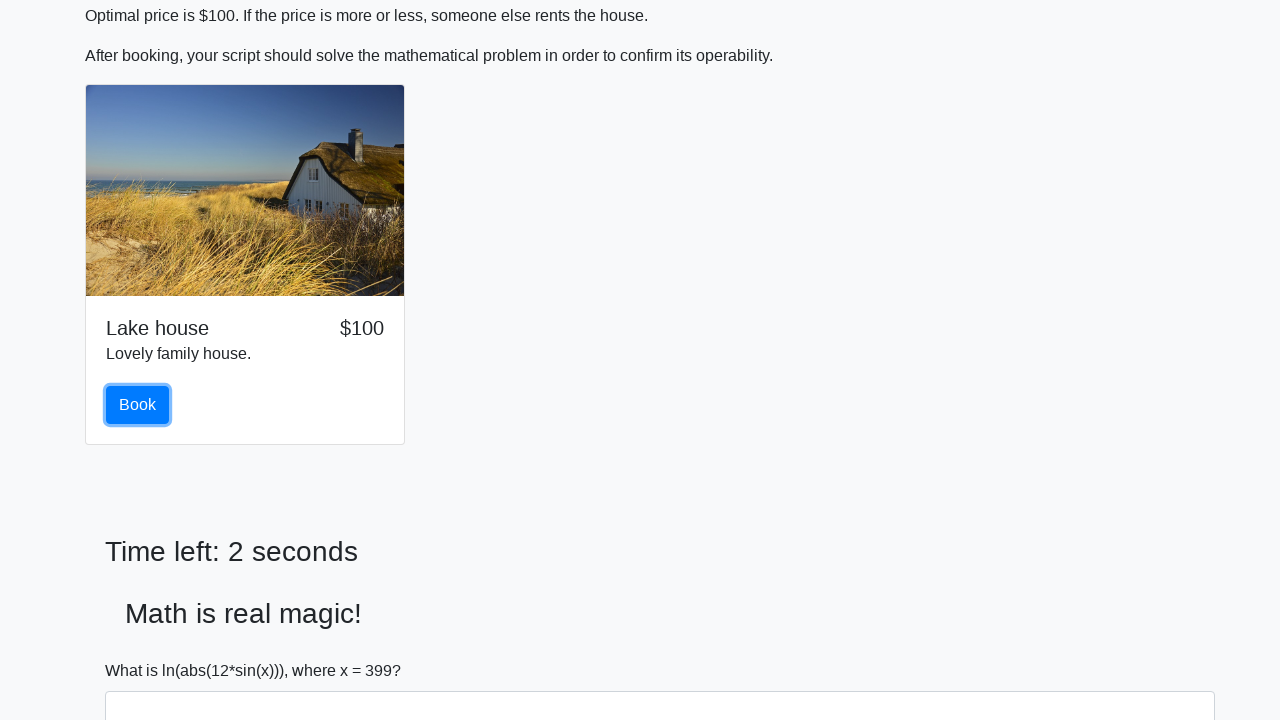

Calculated answer using formula log(|12*sin(x)|): -1.5474740620038219
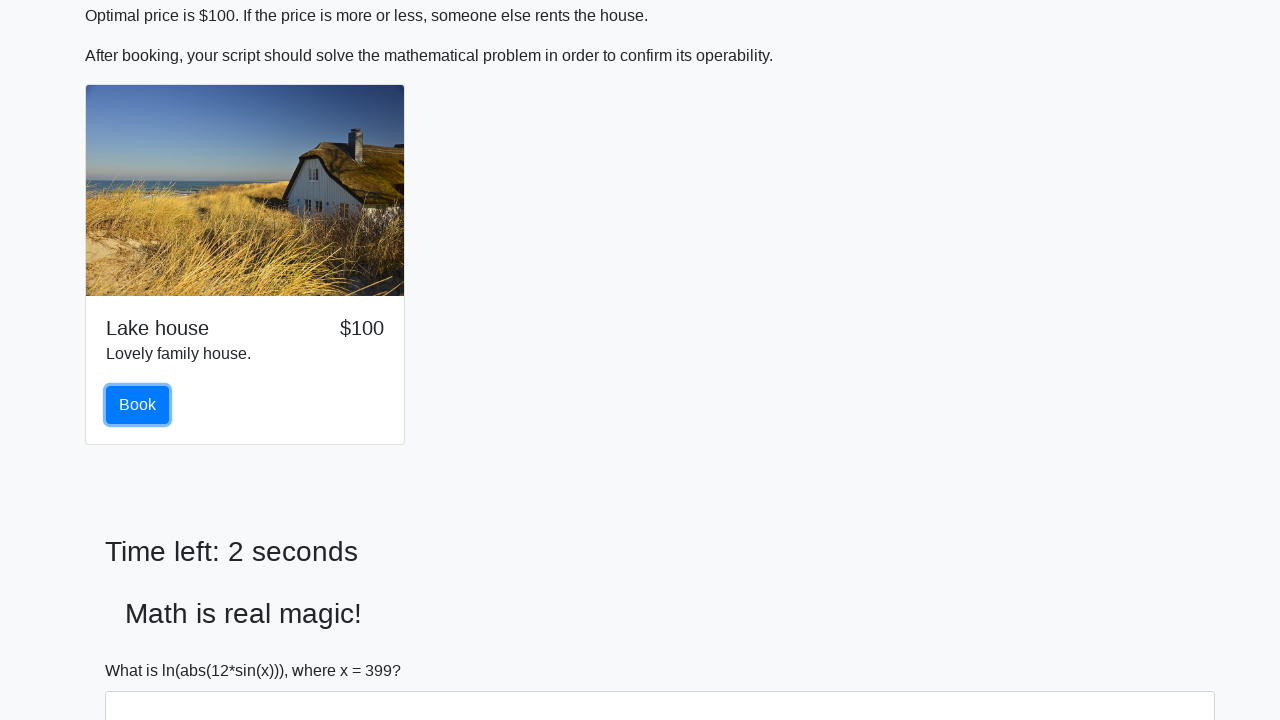

Filled answer field with calculated value: -1.5474740620038219 on #answer
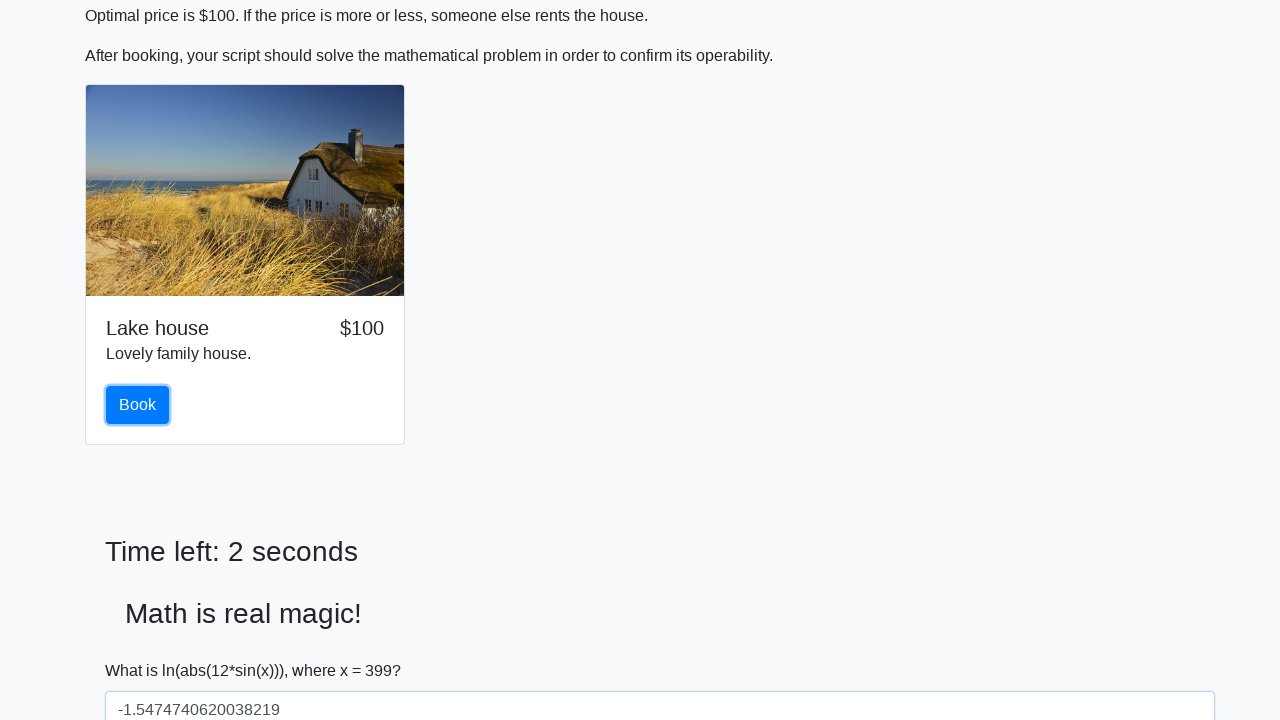

Clicked the solve button to submit the form at (143, 651) on #solve
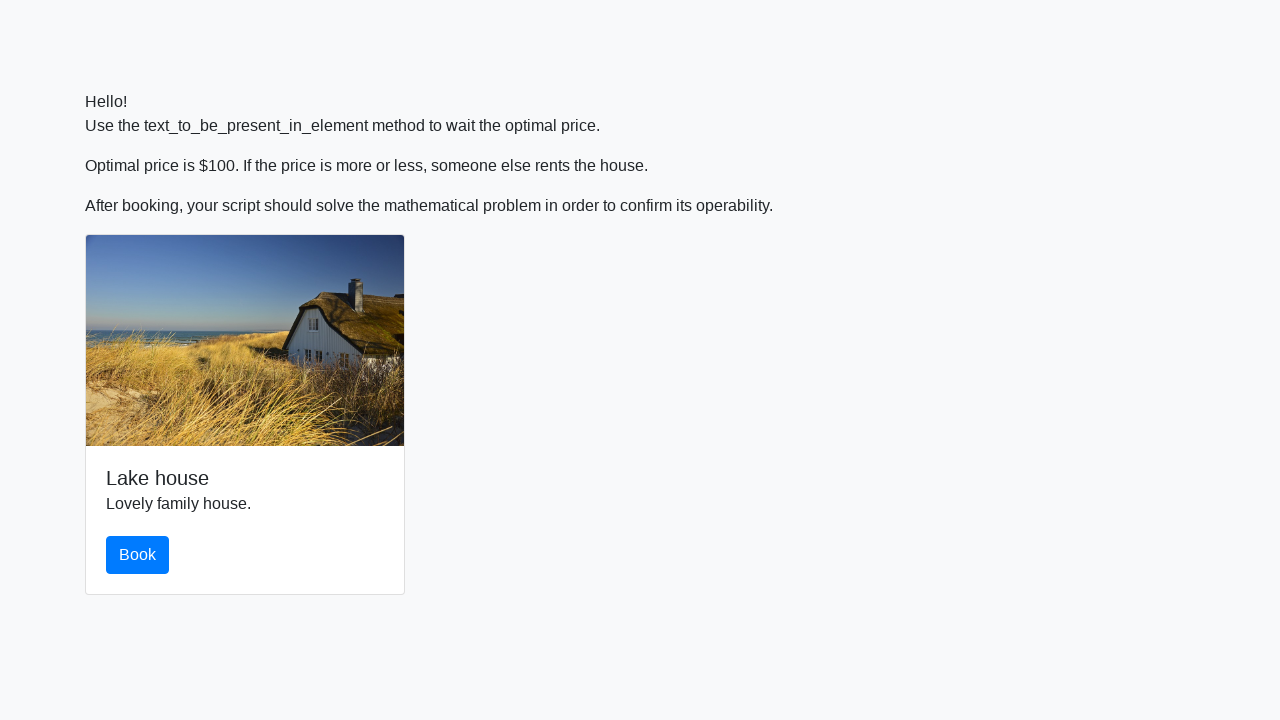

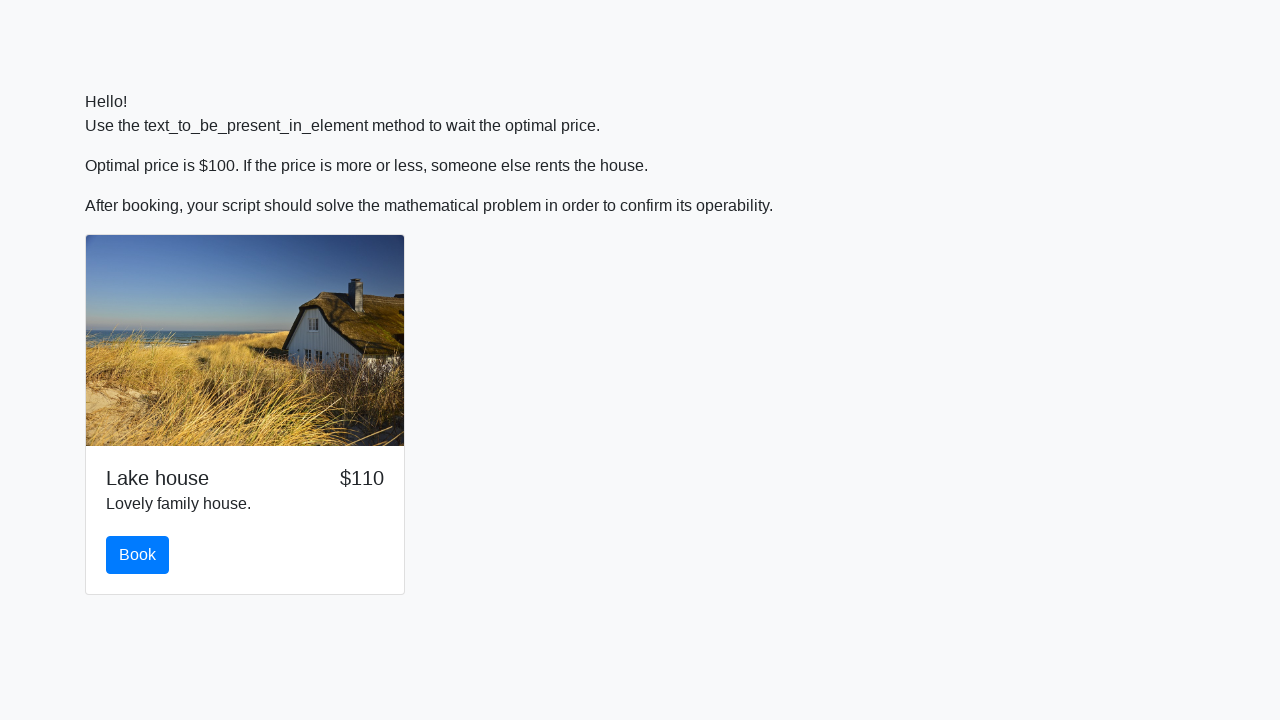